Fills out the purchase form with passenger details, credit card information, and submits the purchase

Starting URL: https://blazedemo.com/purchase.php

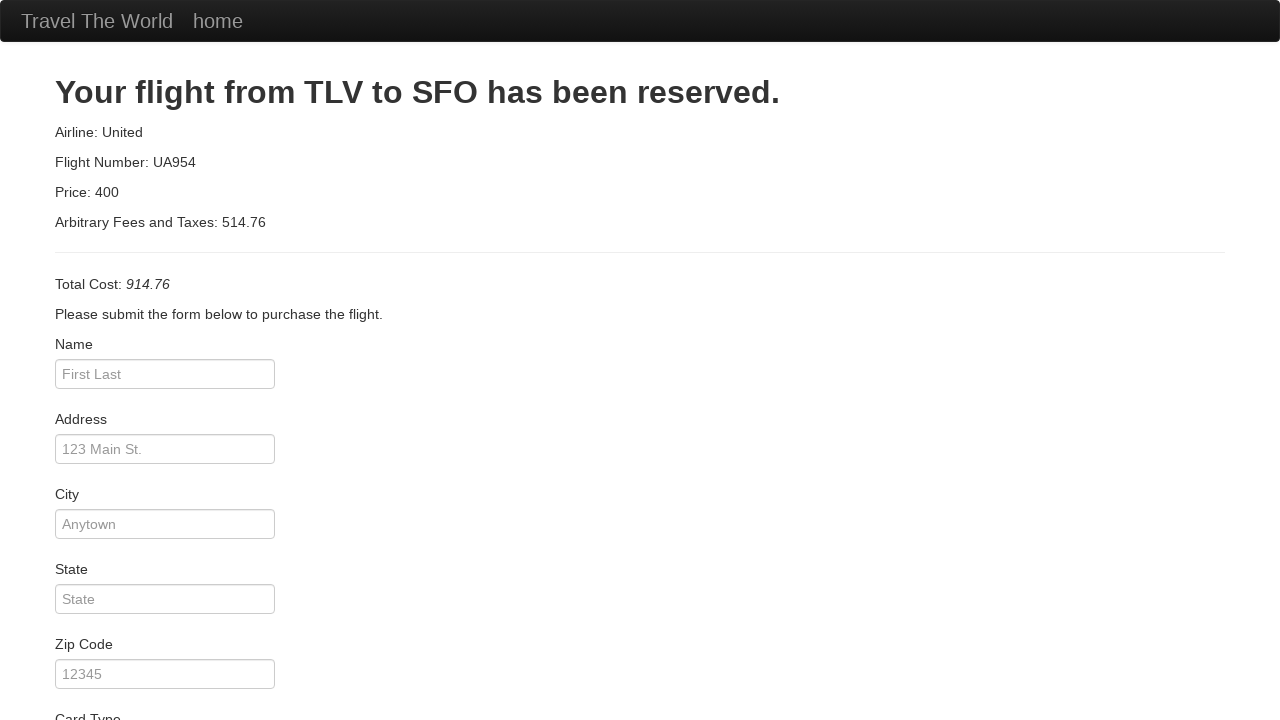

Filled passenger name field with 'John Smith' on input[name='inputName']
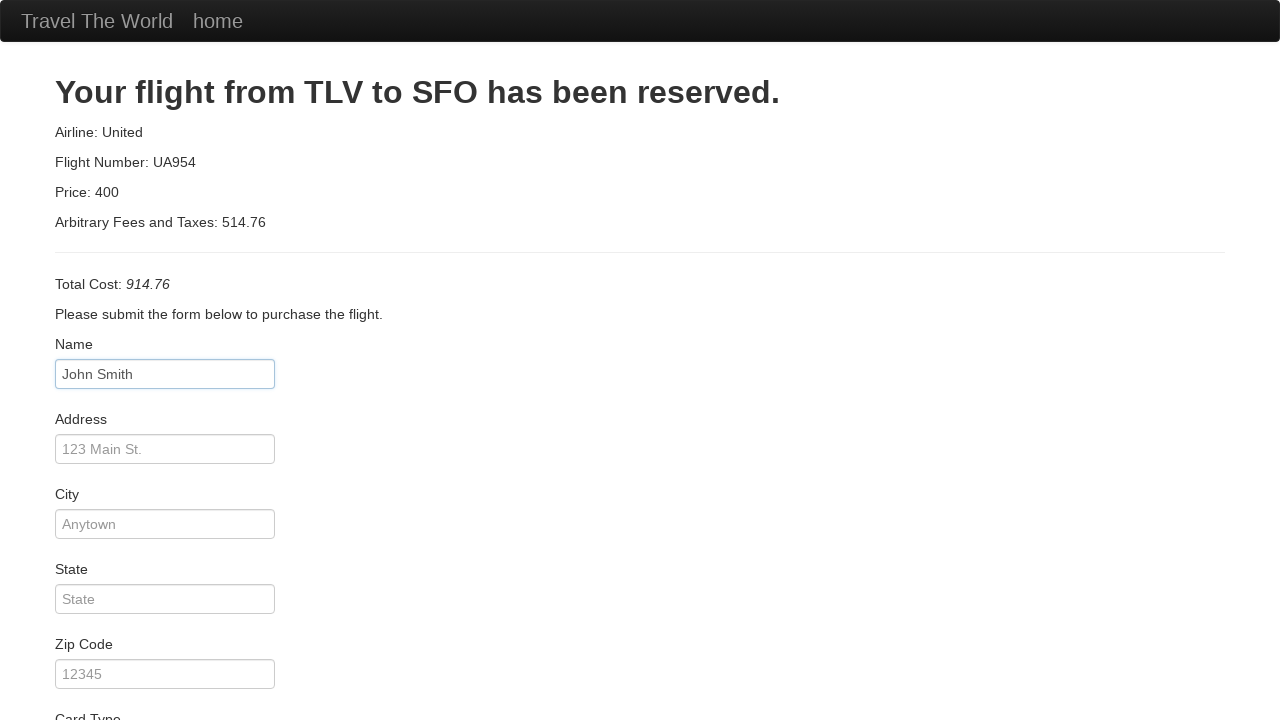

Filled address field with '123 Main Street' on input[name='address']
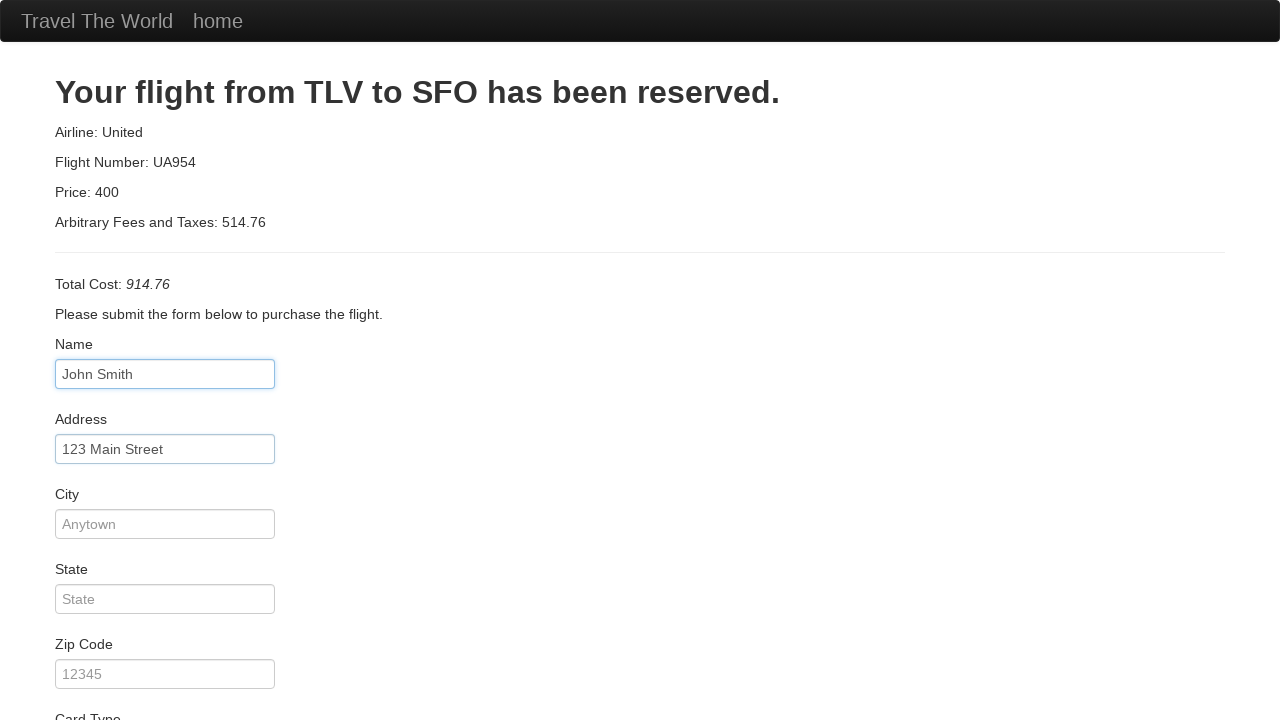

Filled city field with 'New York' on input[name='city']
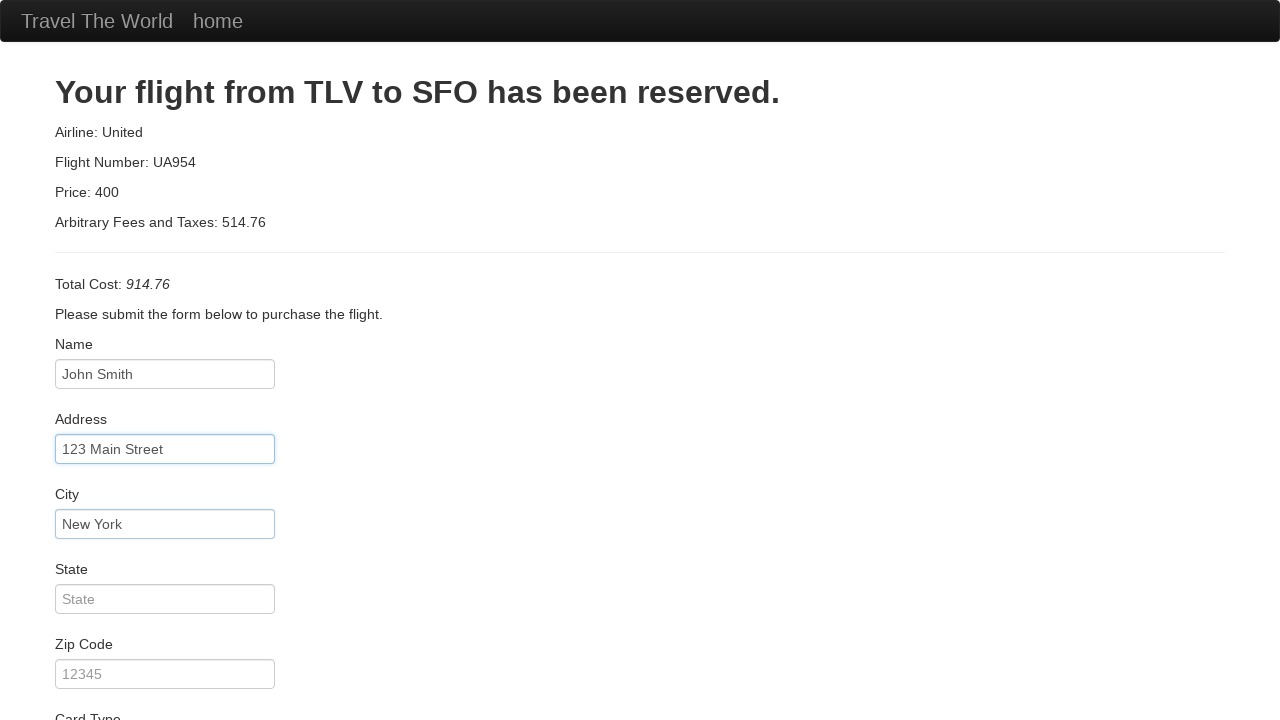

Filled state field with 'NY' on input[name='state']
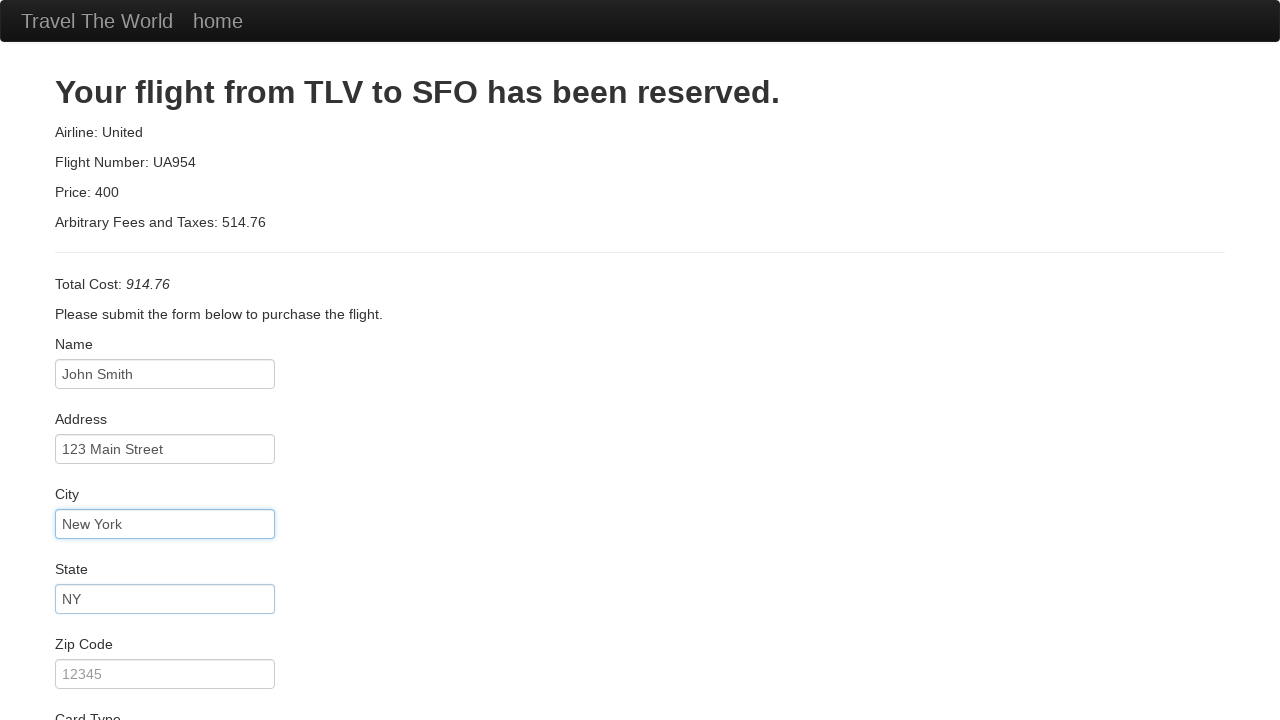

Filled zip code field with '10001' on input[name='zipCode']
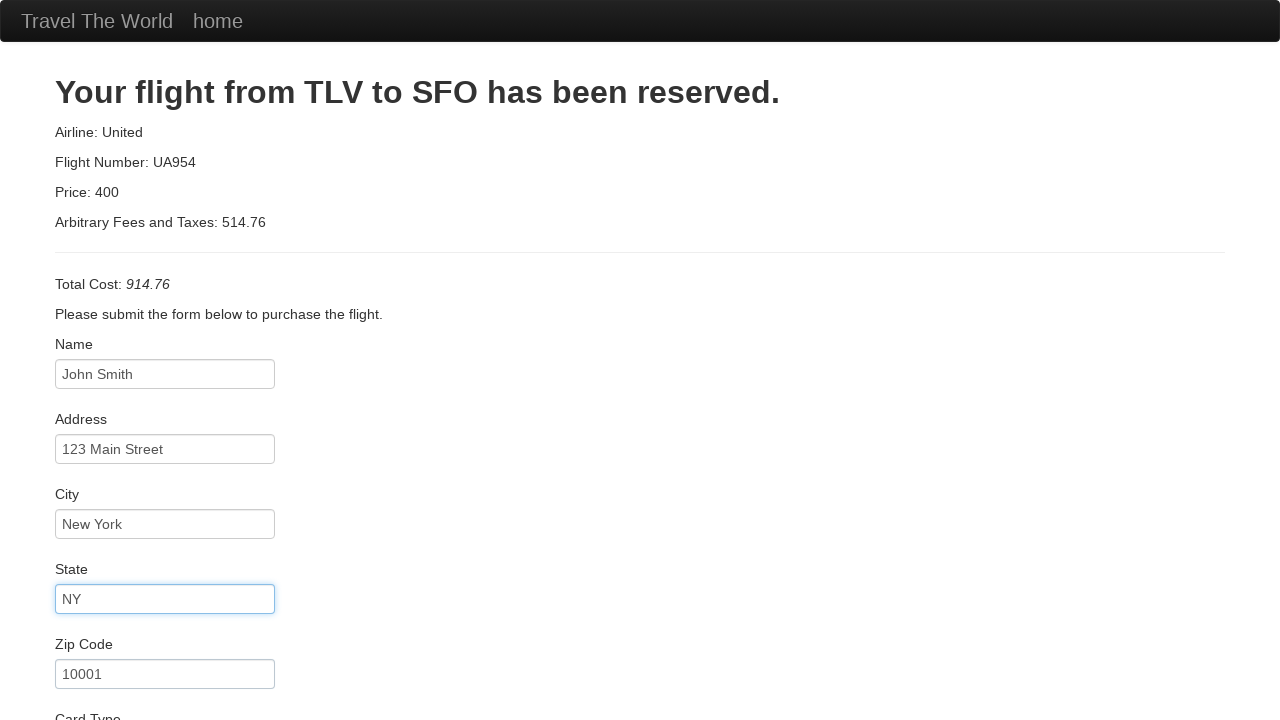

Selected card type from dropdown (index 2) on select[name='cardType']
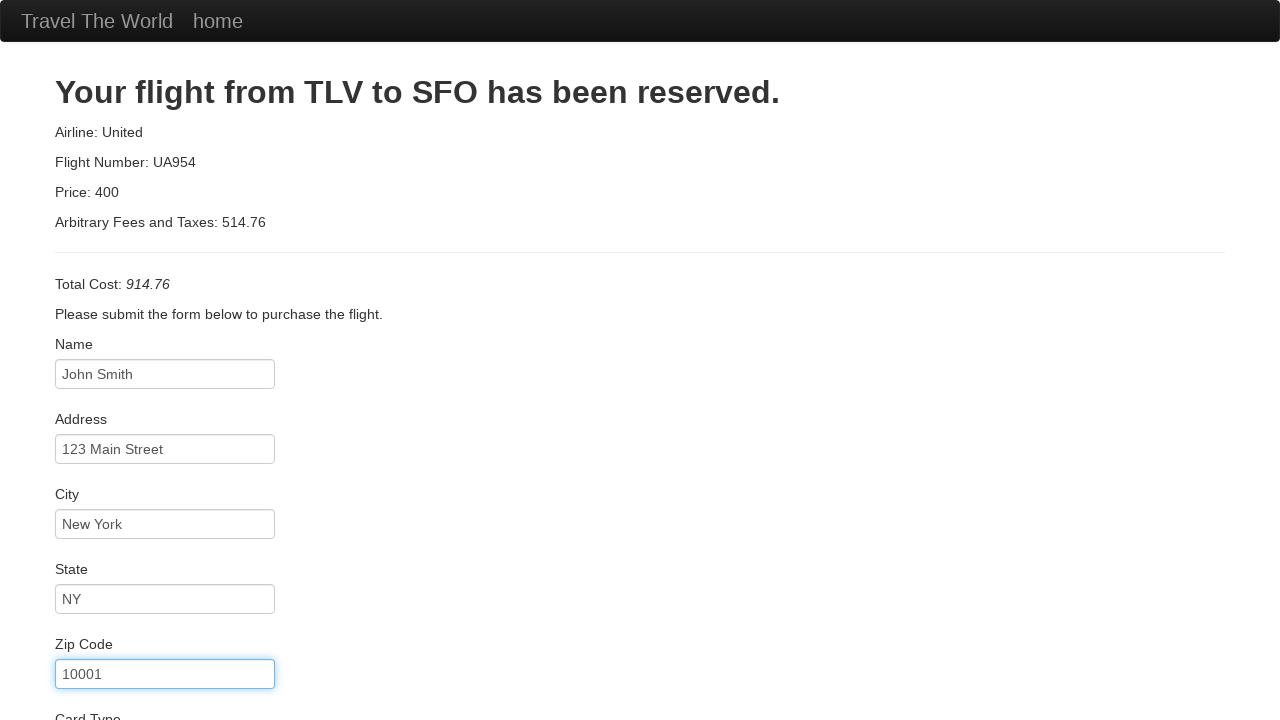

Filled credit card number field on input[name='creditCardNumber']
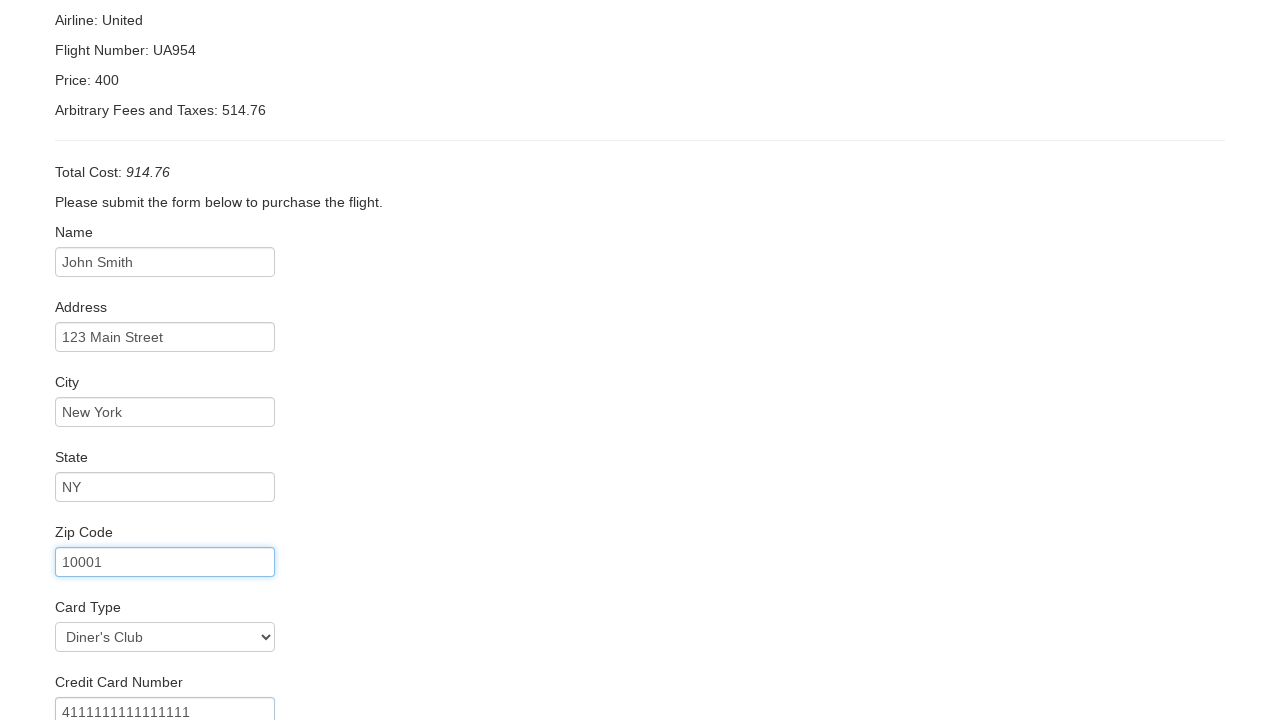

Filled credit card expiration month with '12' on input[name='creditCardMonth']
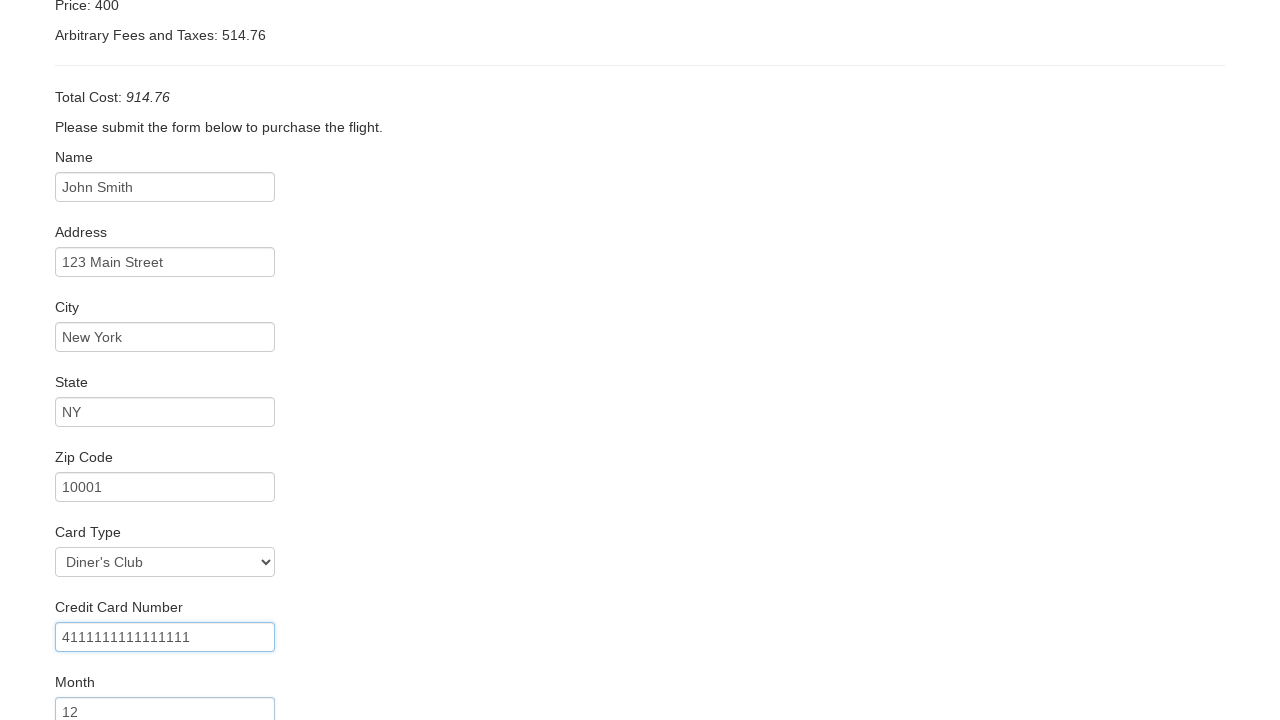

Filled credit card expiration year with '2025' on input[name='creditCardYear']
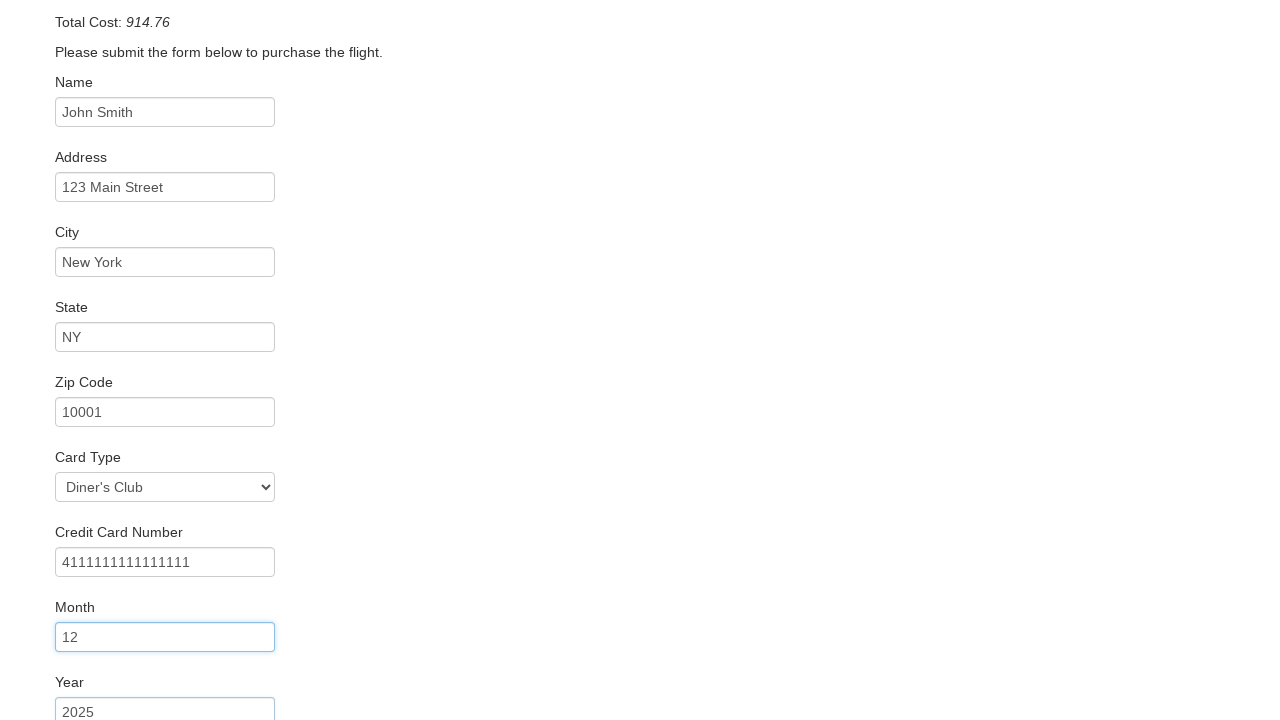

Filled name on card field with 'John Smith' on input[name='nameOnCard']
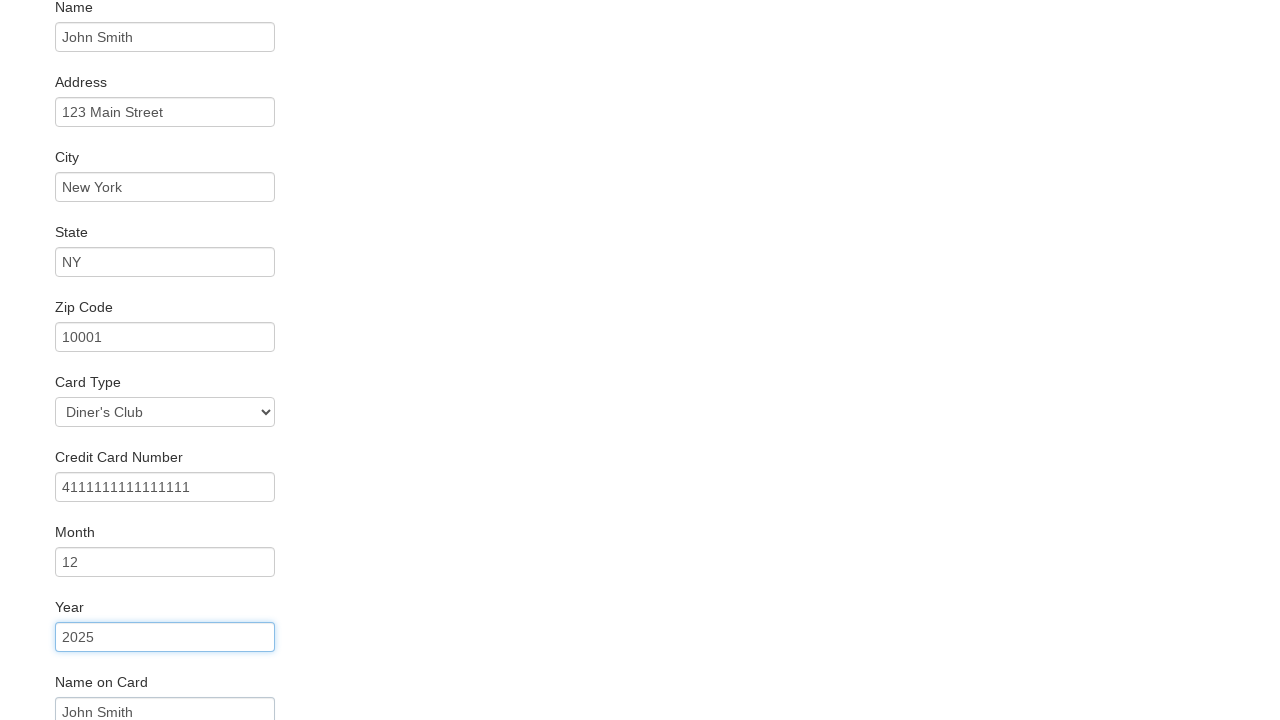

Checked remember me checkbox at (62, 656) on input[name='rememberMe']
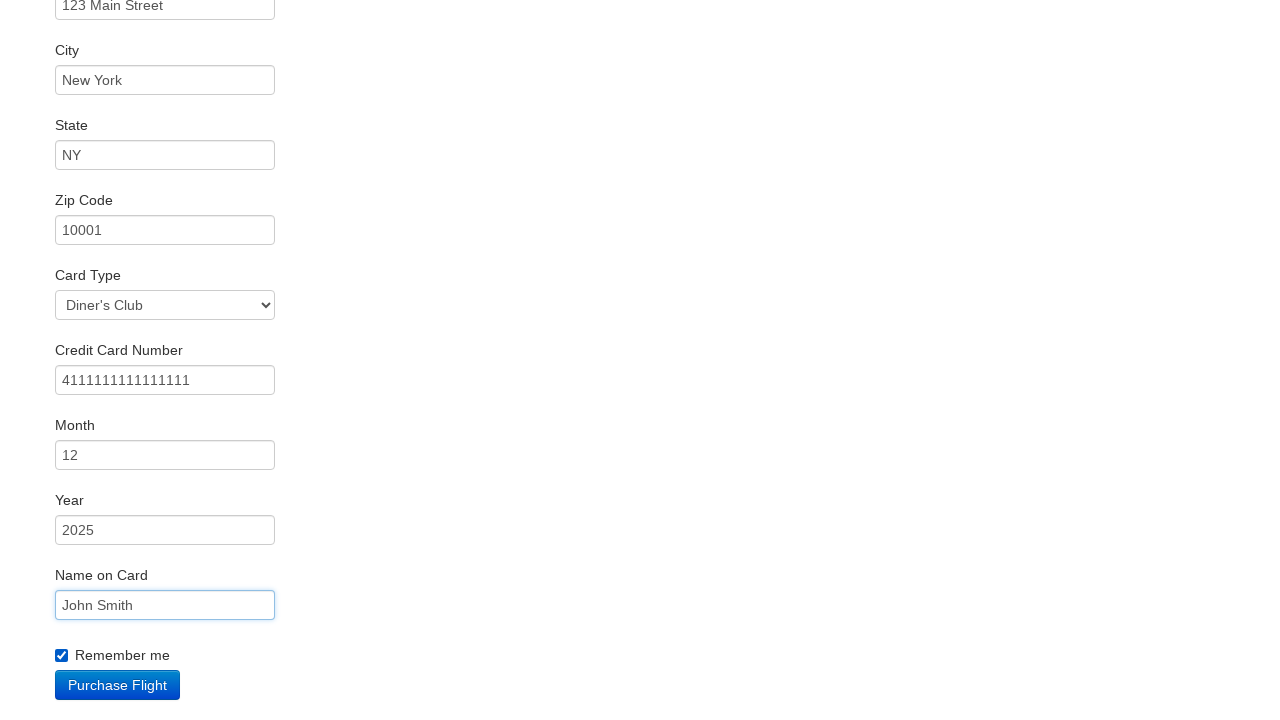

Clicked Purchase Flight button to submit the form at (118, 685) on input[type='submit'][value='Purchase Flight']
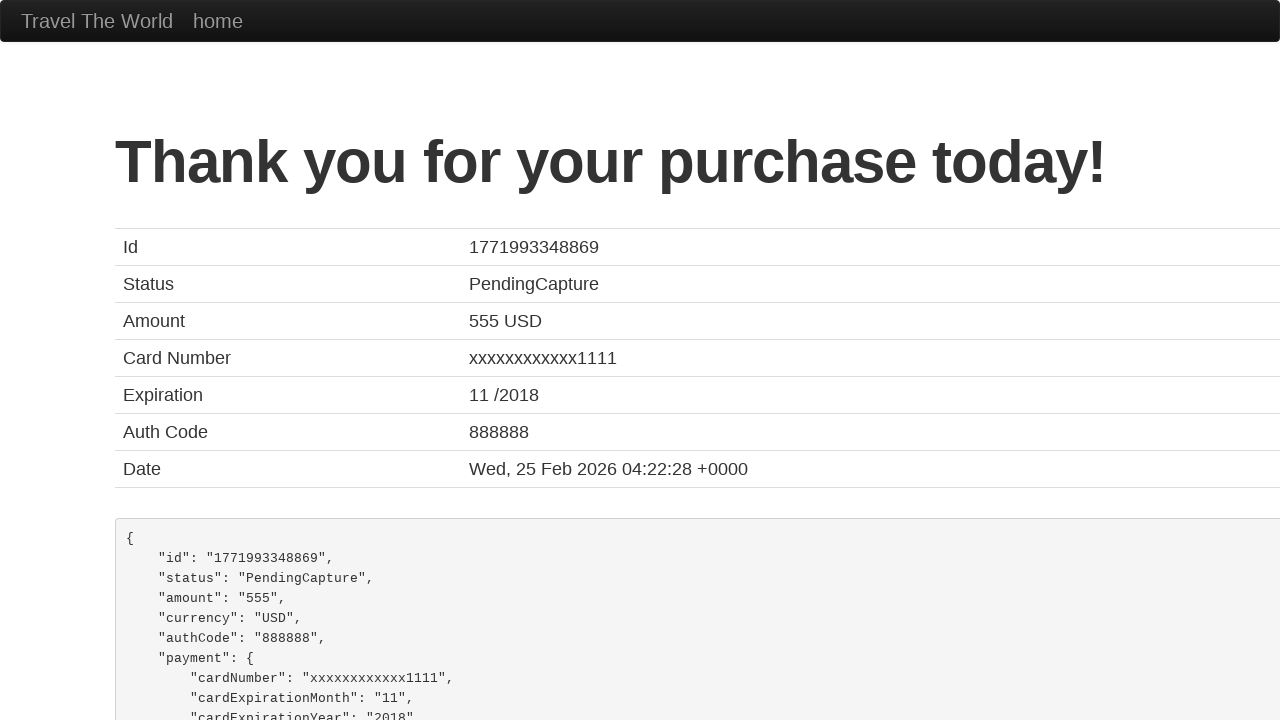

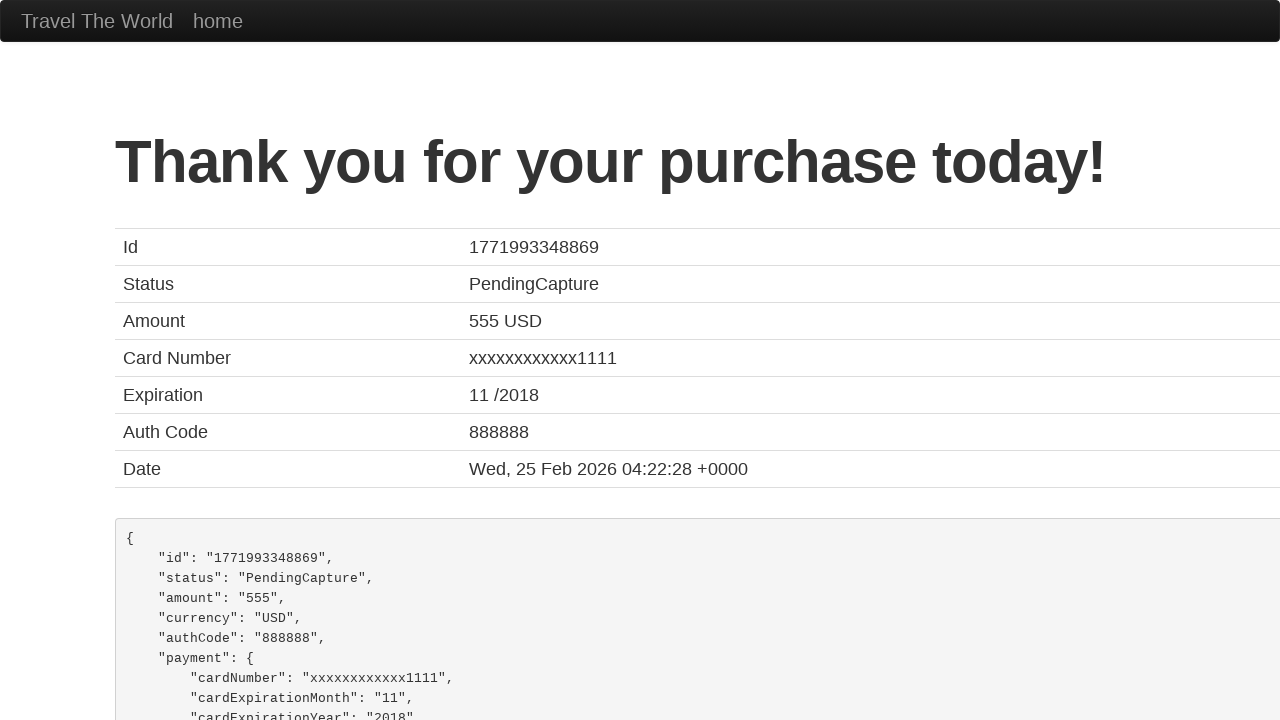